Tests checkbox functionality by selecting all checkboxes in a form group on a test automation practice page

Starting URL: https://testautomationpractice.blogspot.com

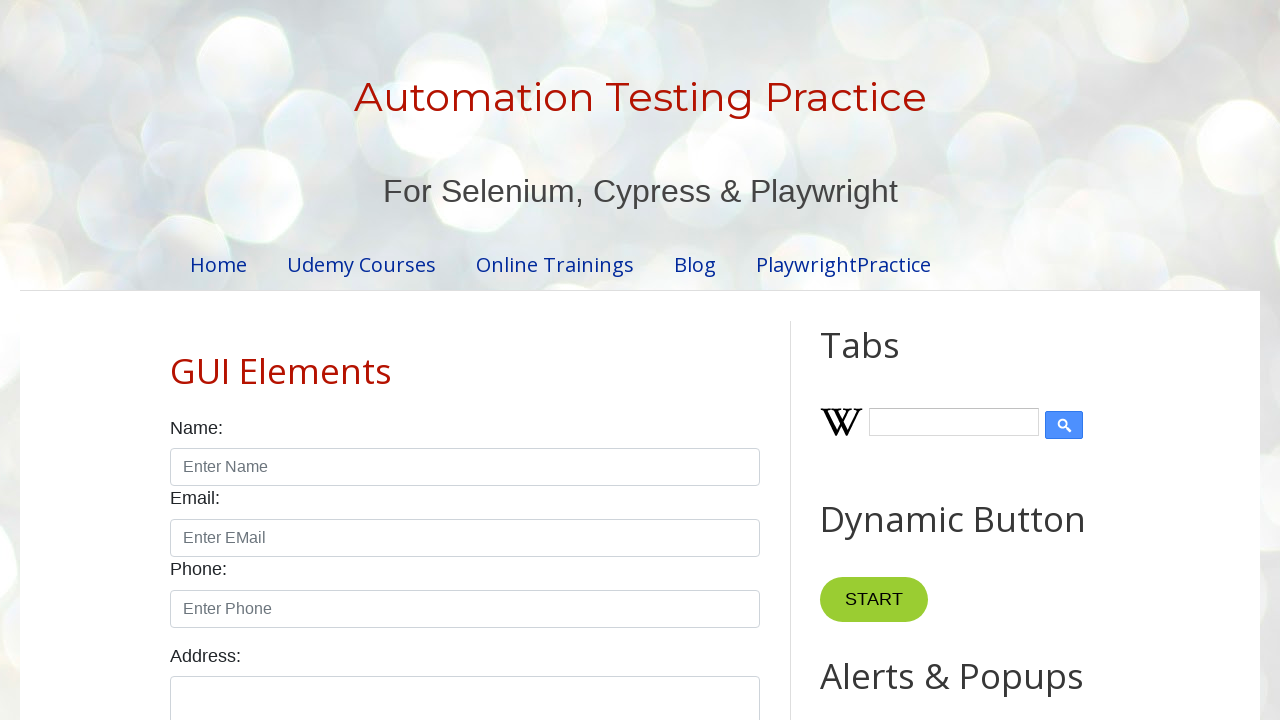

Waited for checkbox section to load in form group
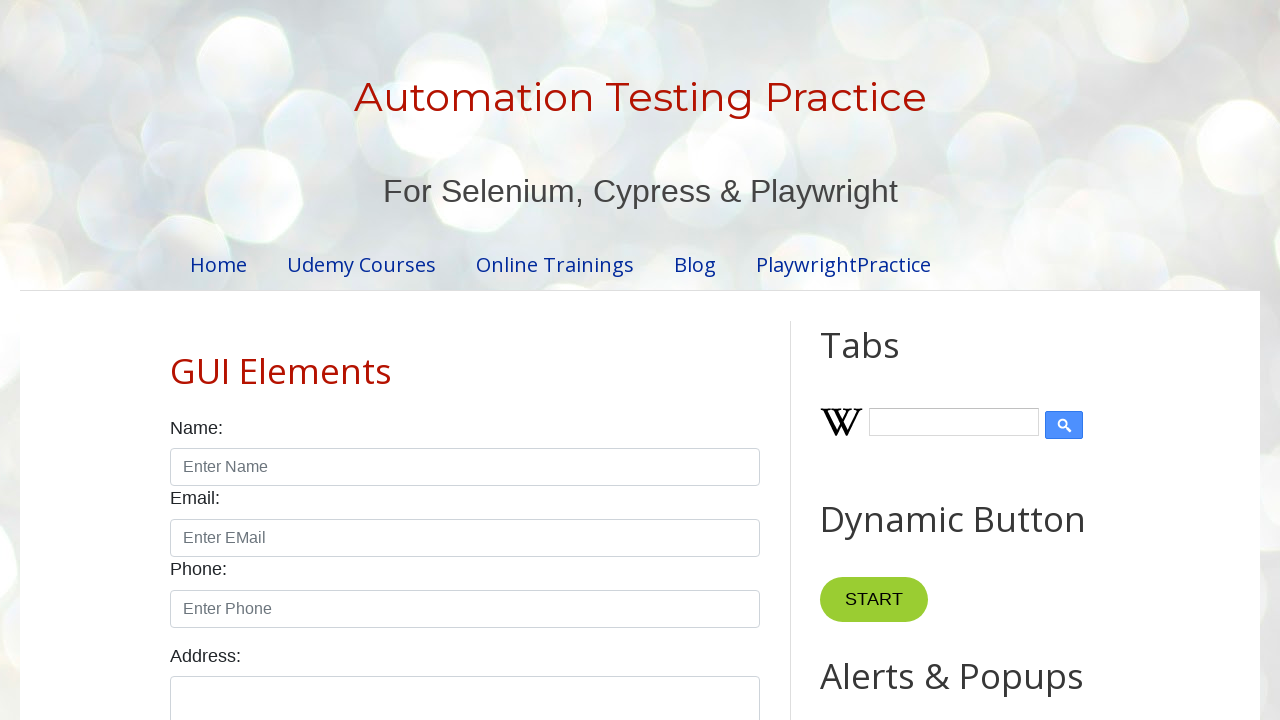

Located all checkbox labels in the form group
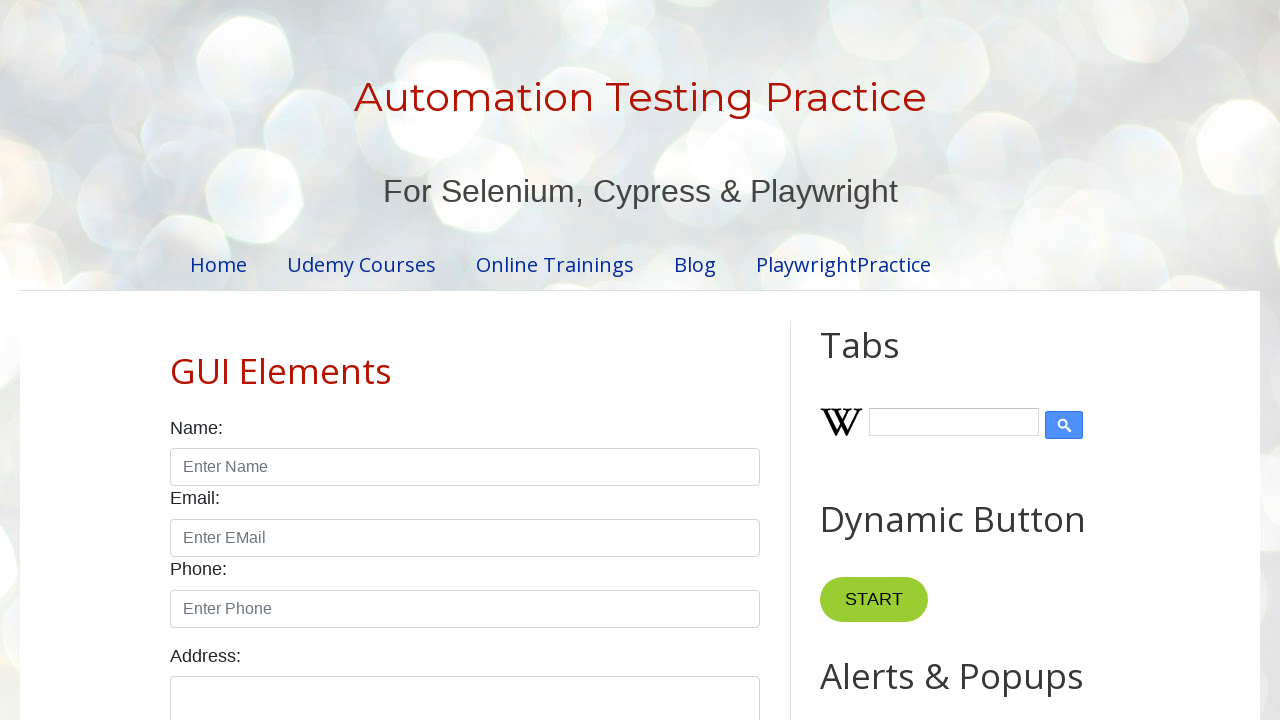

Retrieved count of checkboxes: 7
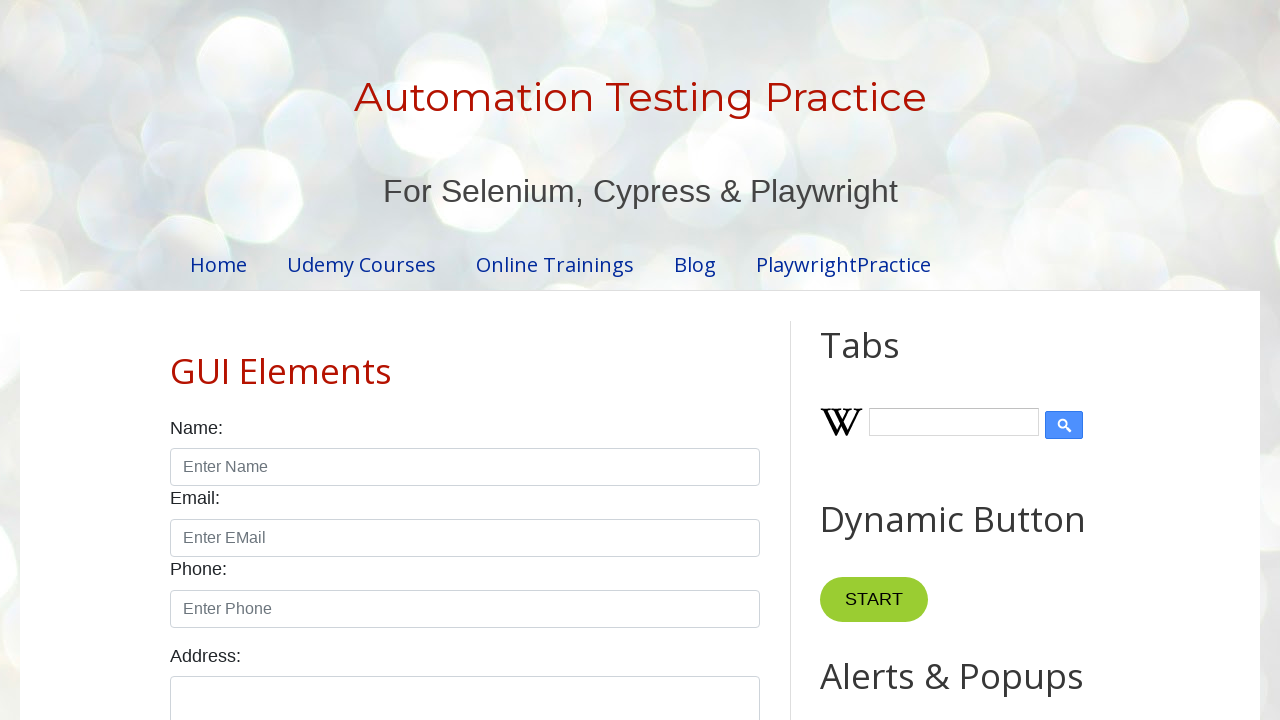

Clicked checkbox 1 of 7 at (218, 360) on xpath=//div[@class='form-group'][4]//div[@class='form-check form-check-inline']/
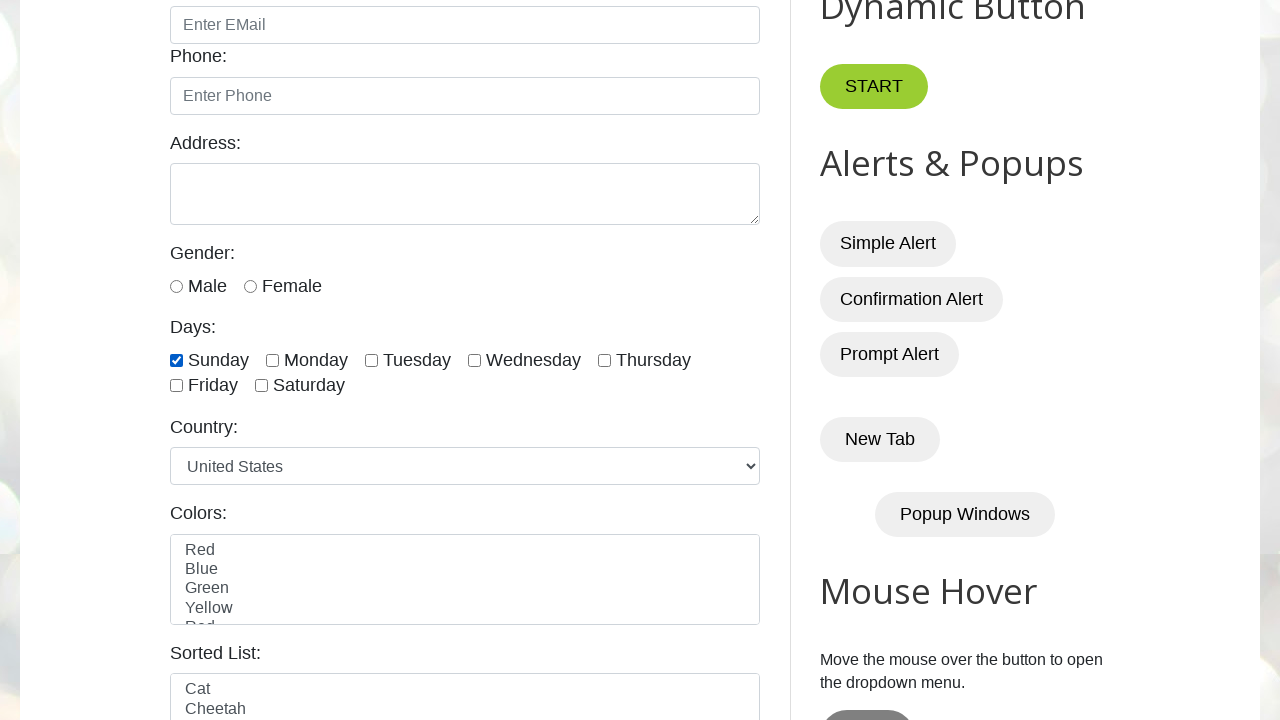

Clicked checkbox 2 of 7 at (316, 360) on xpath=//div[@class='form-group'][4]//div[@class='form-check form-check-inline']/
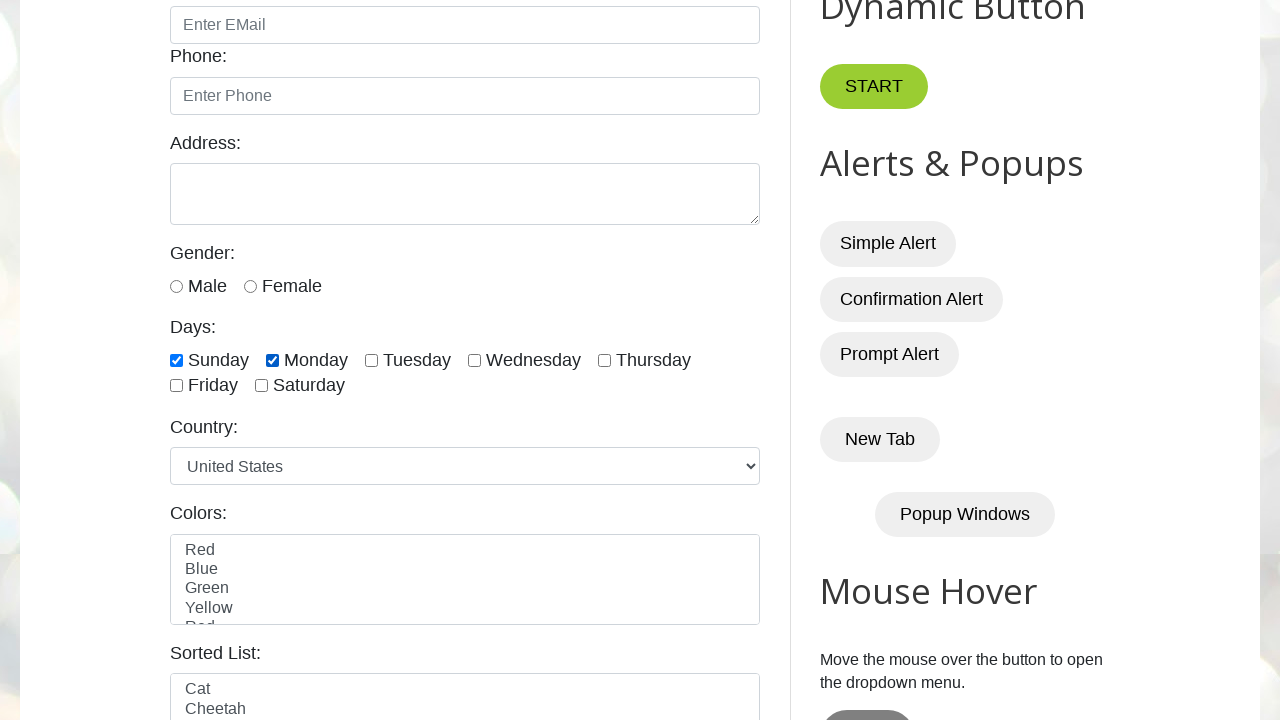

Clicked checkbox 3 of 7 at (417, 360) on xpath=//div[@class='form-group'][4]//div[@class='form-check form-check-inline']/
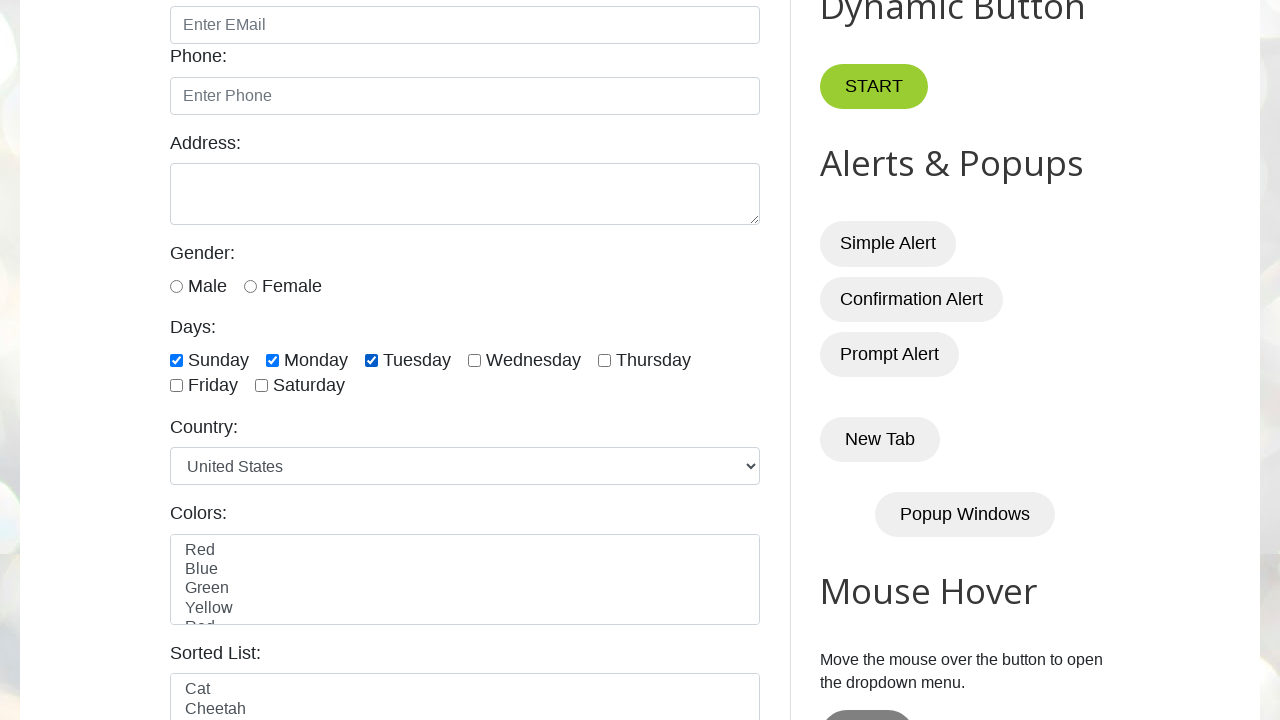

Clicked checkbox 4 of 7 at (534, 360) on xpath=//div[@class='form-group'][4]//div[@class='form-check form-check-inline']/
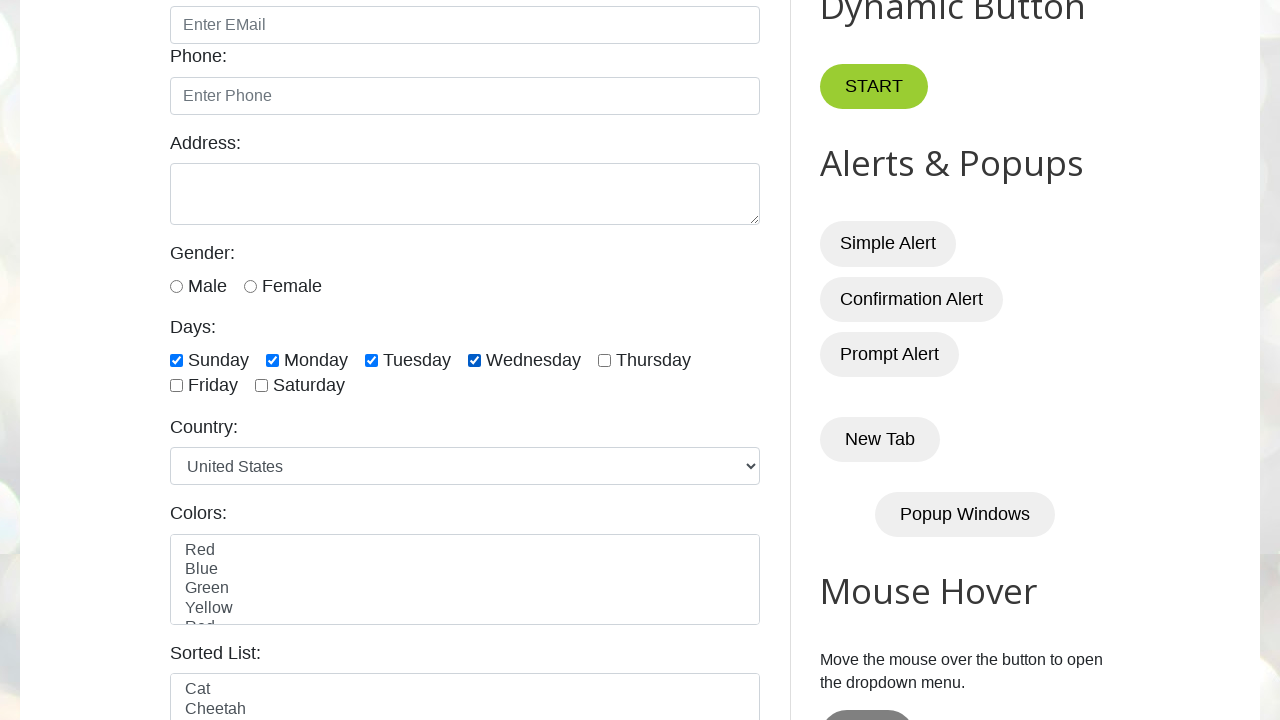

Clicked checkbox 5 of 7 at (654, 360) on xpath=//div[@class='form-group'][4]//div[@class='form-check form-check-inline']/
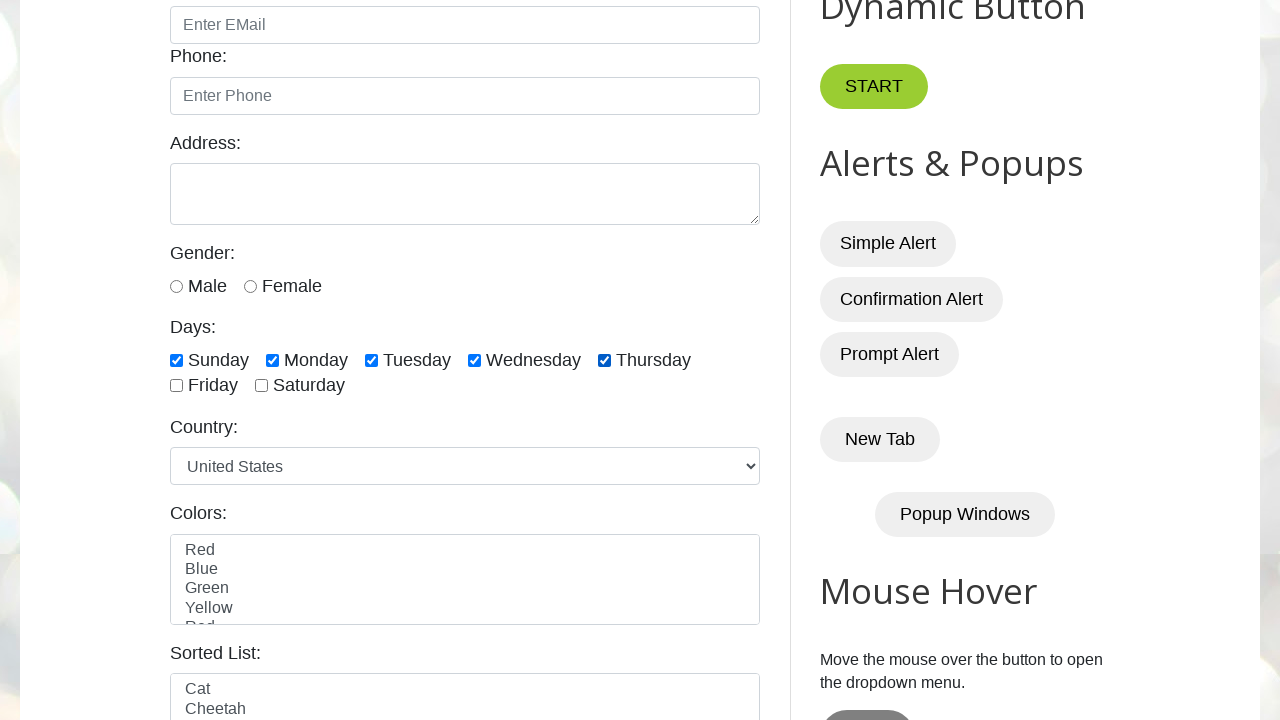

Clicked checkbox 6 of 7 at (213, 386) on xpath=//div[@class='form-group'][4]//div[@class='form-check form-check-inline']/
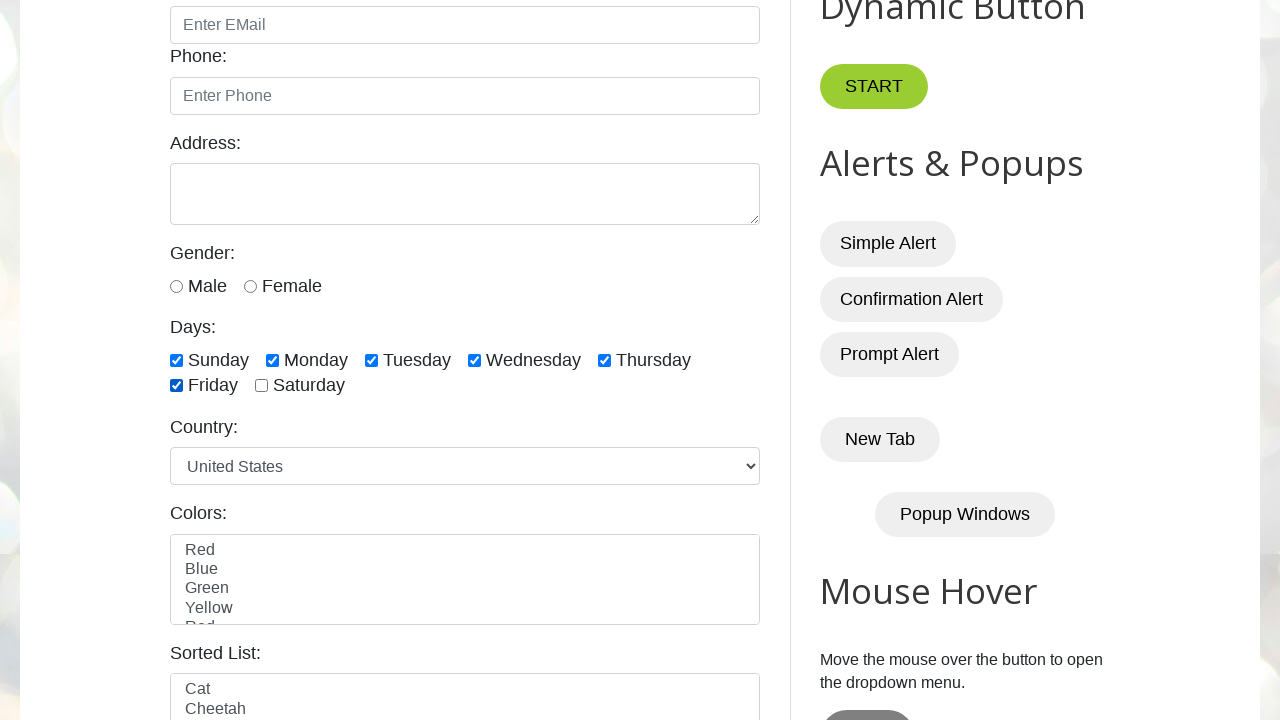

Clicked checkbox 7 of 7 at (309, 386) on xpath=//div[@class='form-group'][4]//div[@class='form-check form-check-inline']/
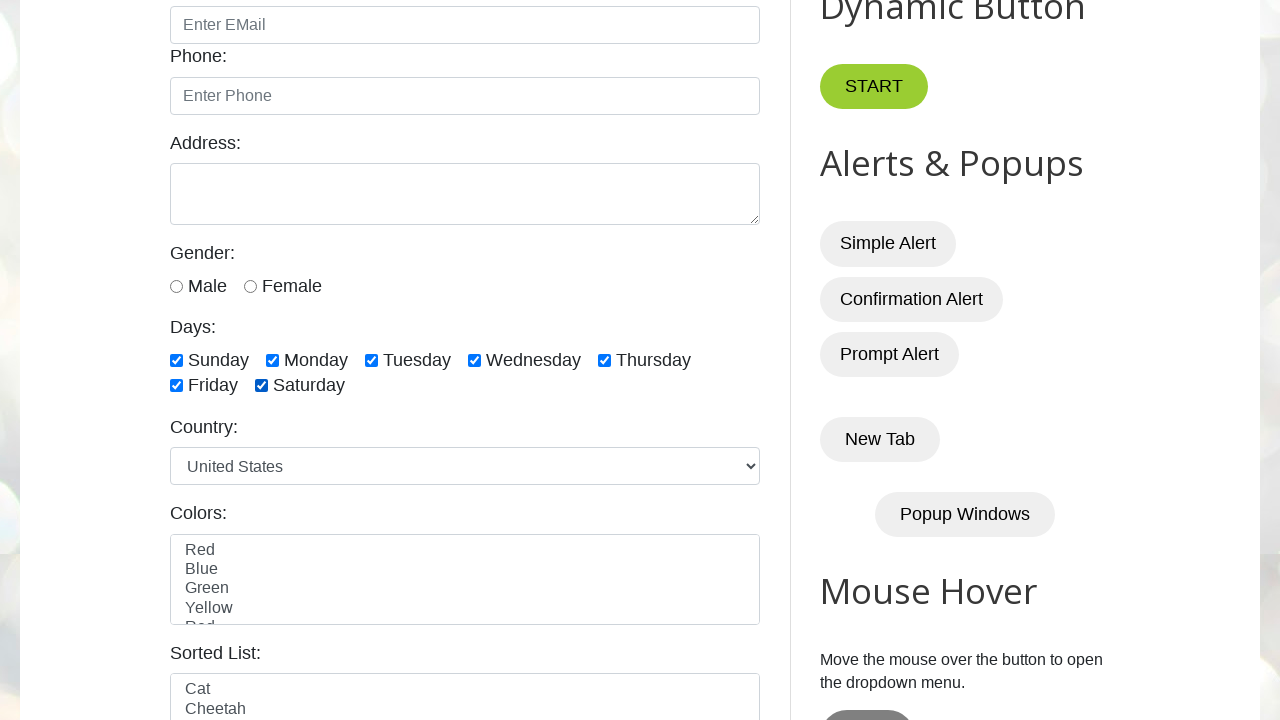

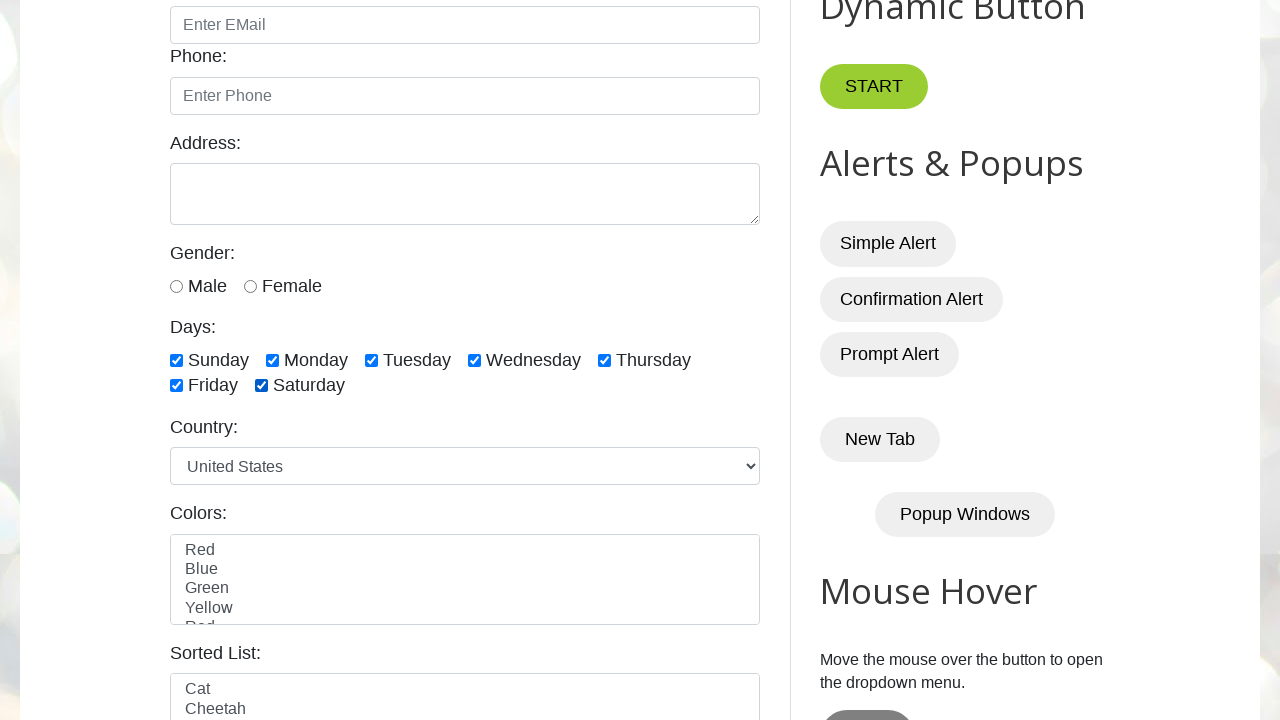